Tests JavaScript execution capabilities by getting the page URL, scrolling down the page by 100 pixels, refreshing the page, and then navigating to Google.

Starting URL: https://chandanachaitanya.github.io/selenium-practice-site/

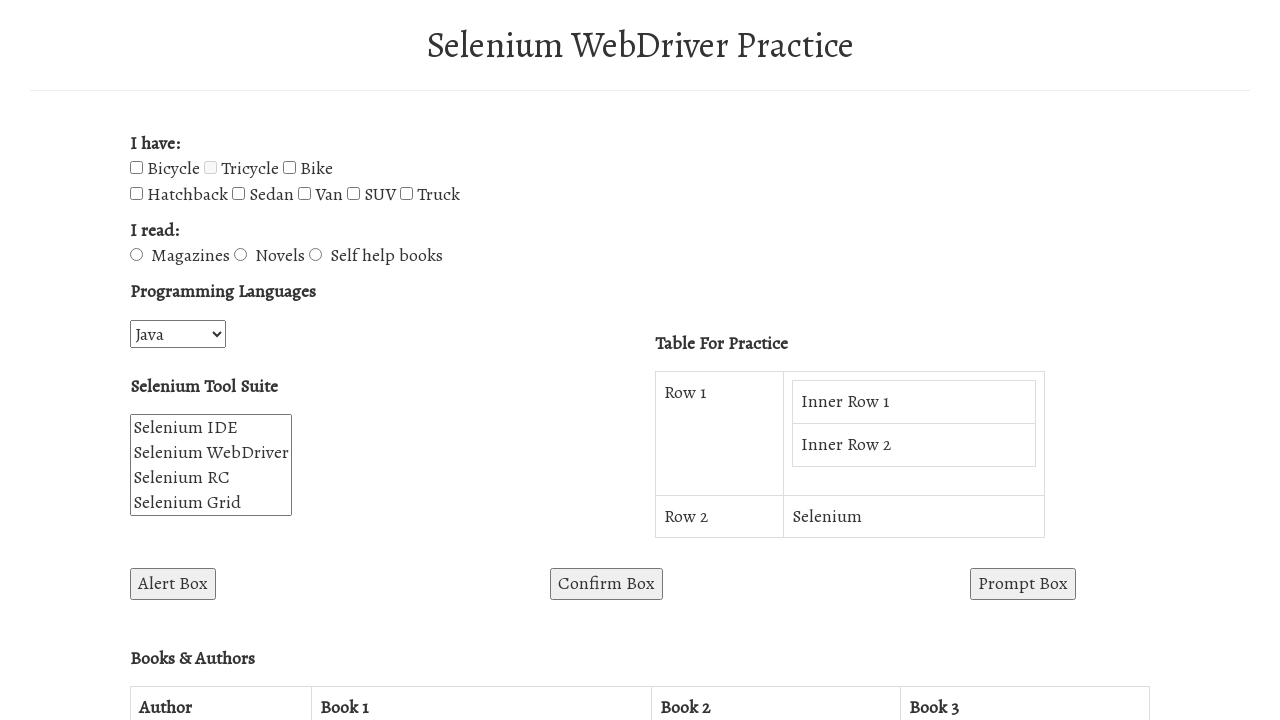

Retrieved page URL using JavaScript: https://chandanachaitanya.github.io/selenium-practice-site/
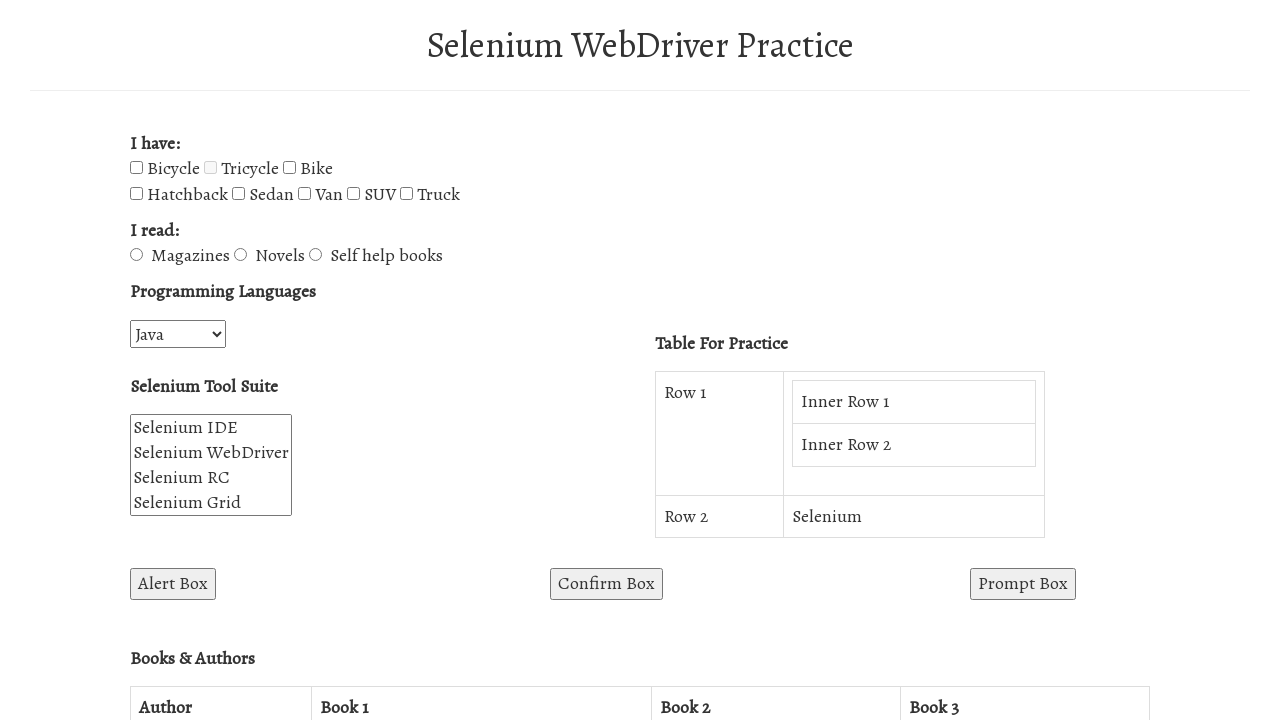

Retrieved page URL without JavaScript: https://chandanachaitanya.github.io/selenium-practice-site/
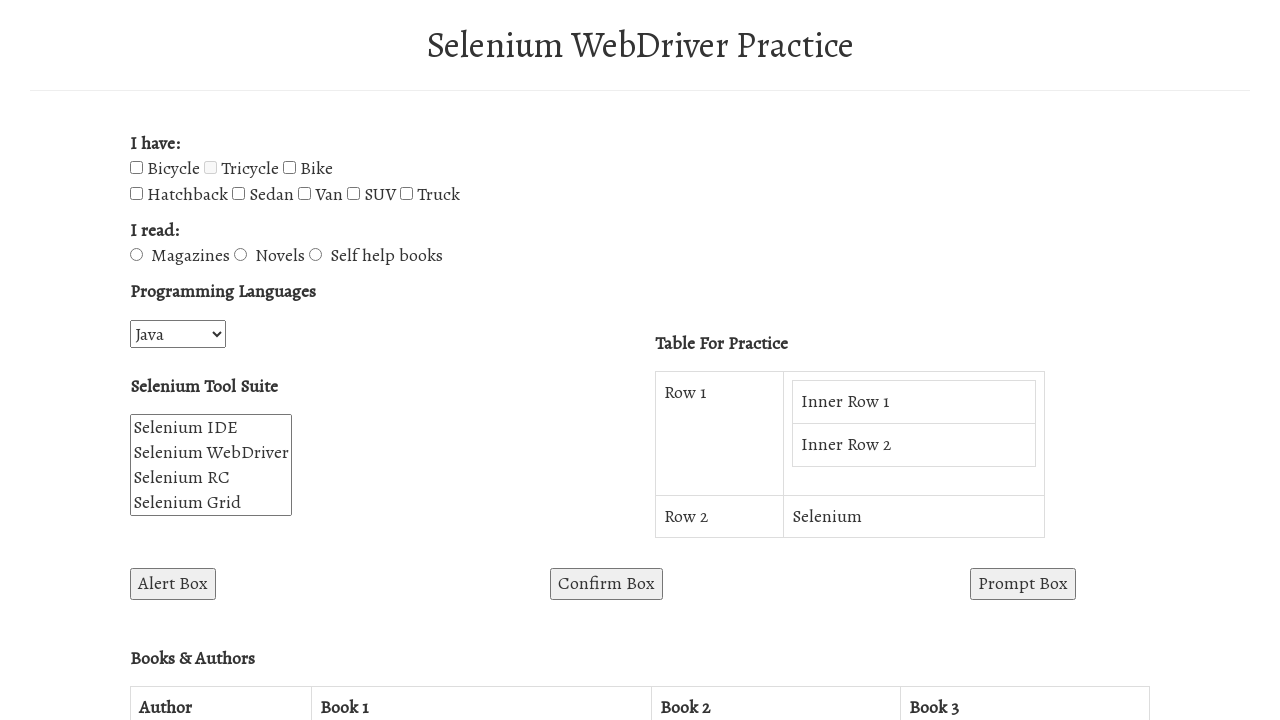

Scrolled down the page by 100 pixels
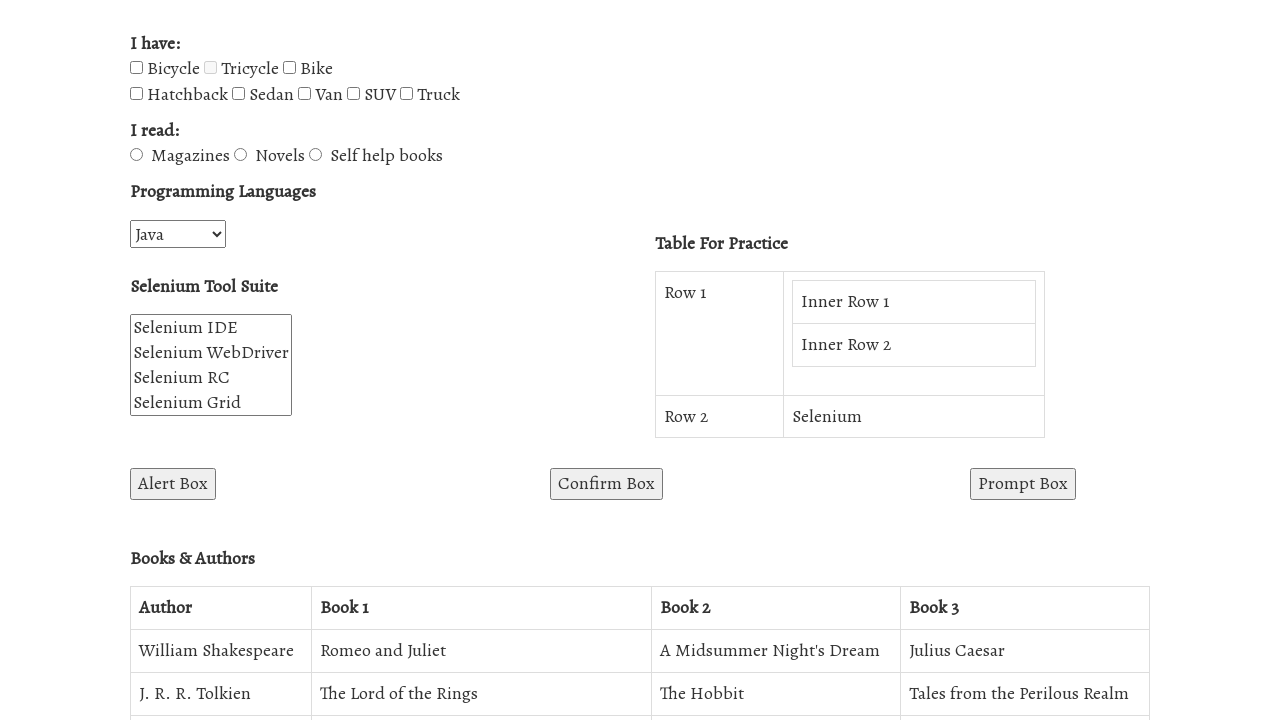

Refreshed the page using JavaScript
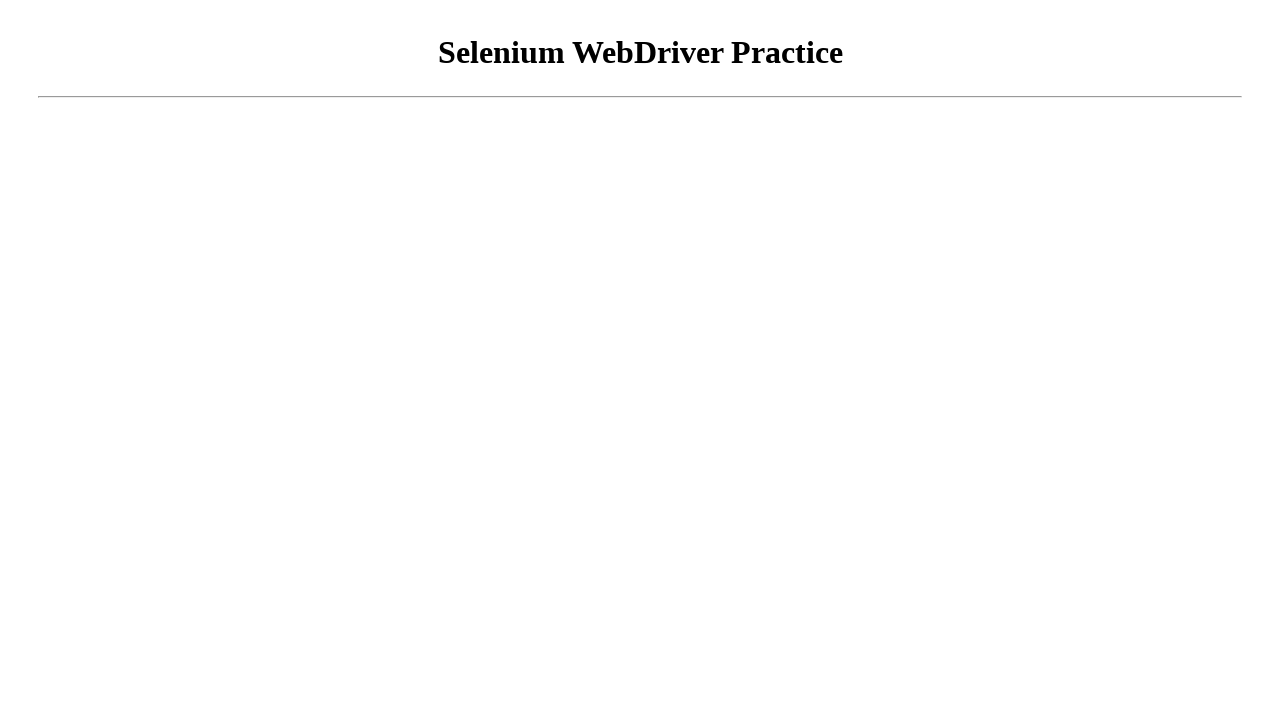

Page reload completed and load state reached
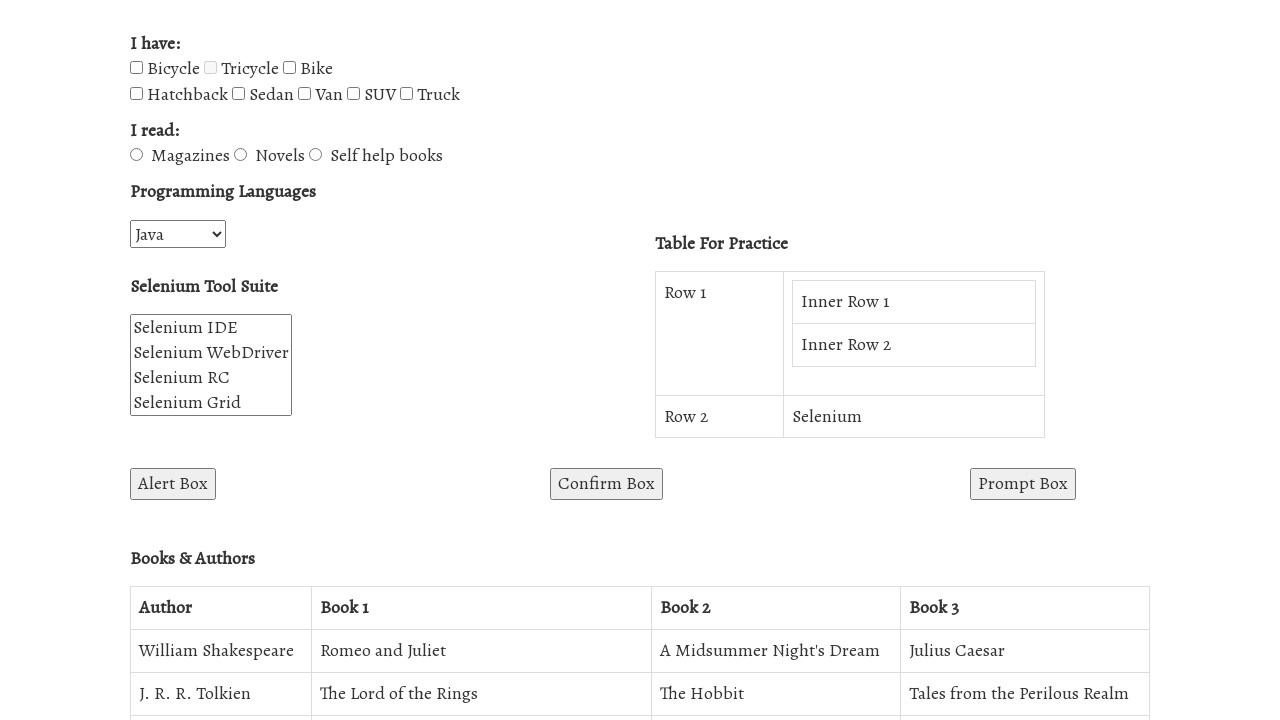

Navigated to Google using JavaScript
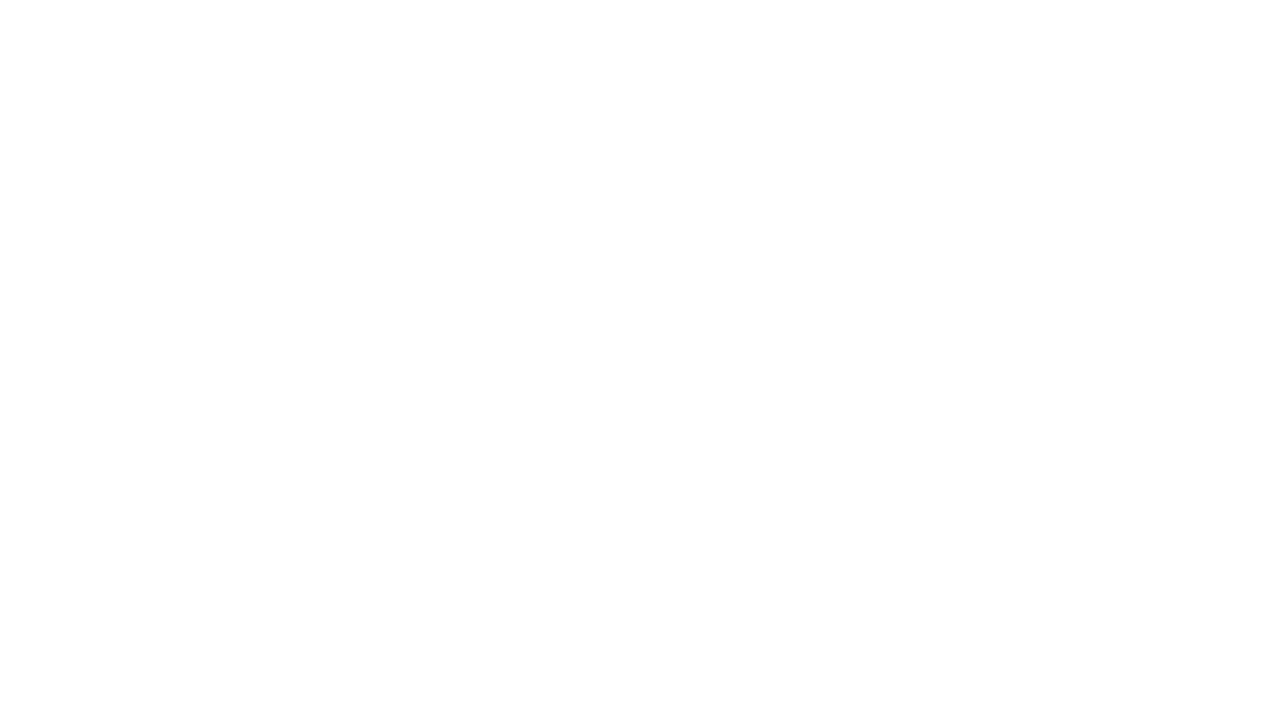

Navigation to Google completed and load state reached
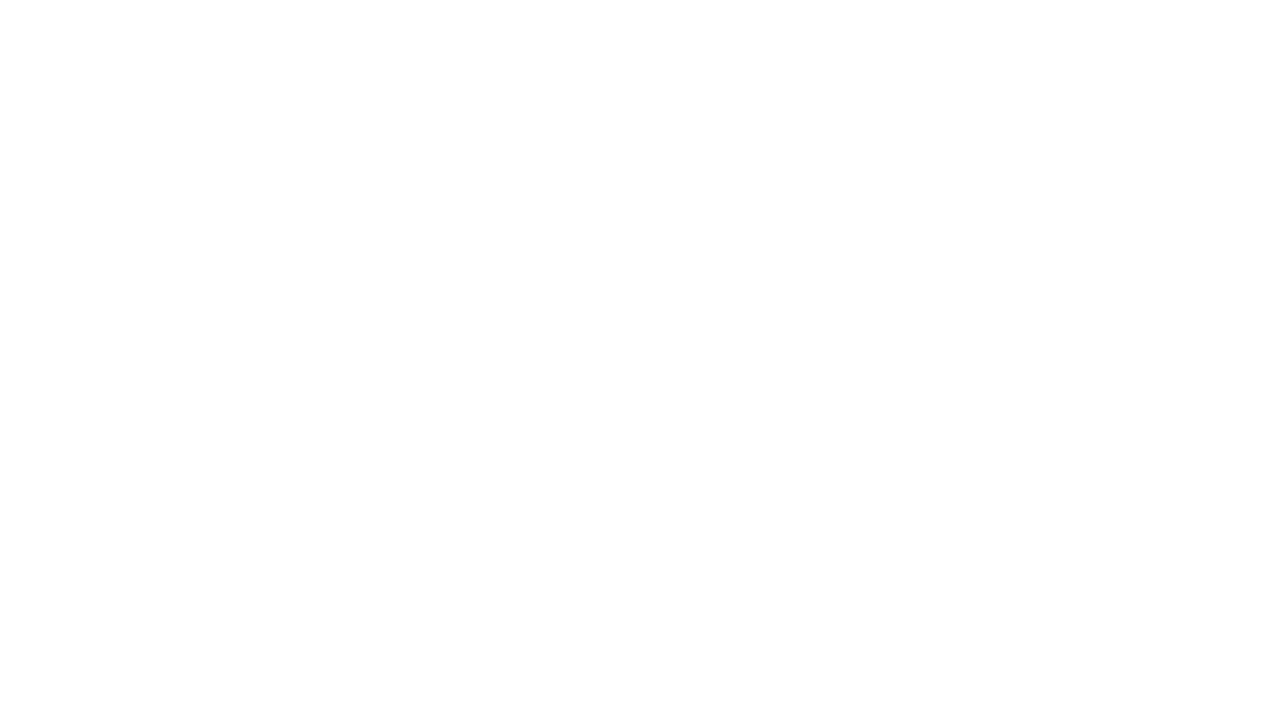

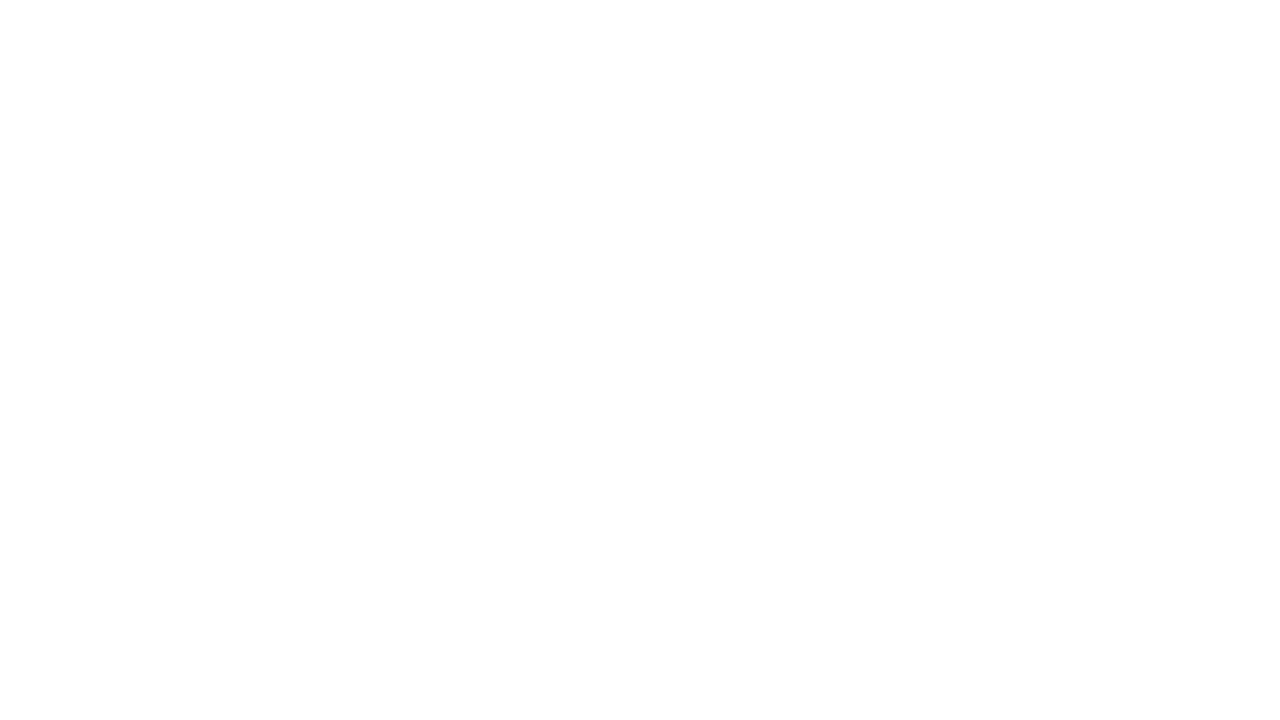